Tests button click interactions on the DemoQA buttons page by performing a regular click and a right-click (context click) on a button element.

Starting URL: https://demoqa.com/buttons

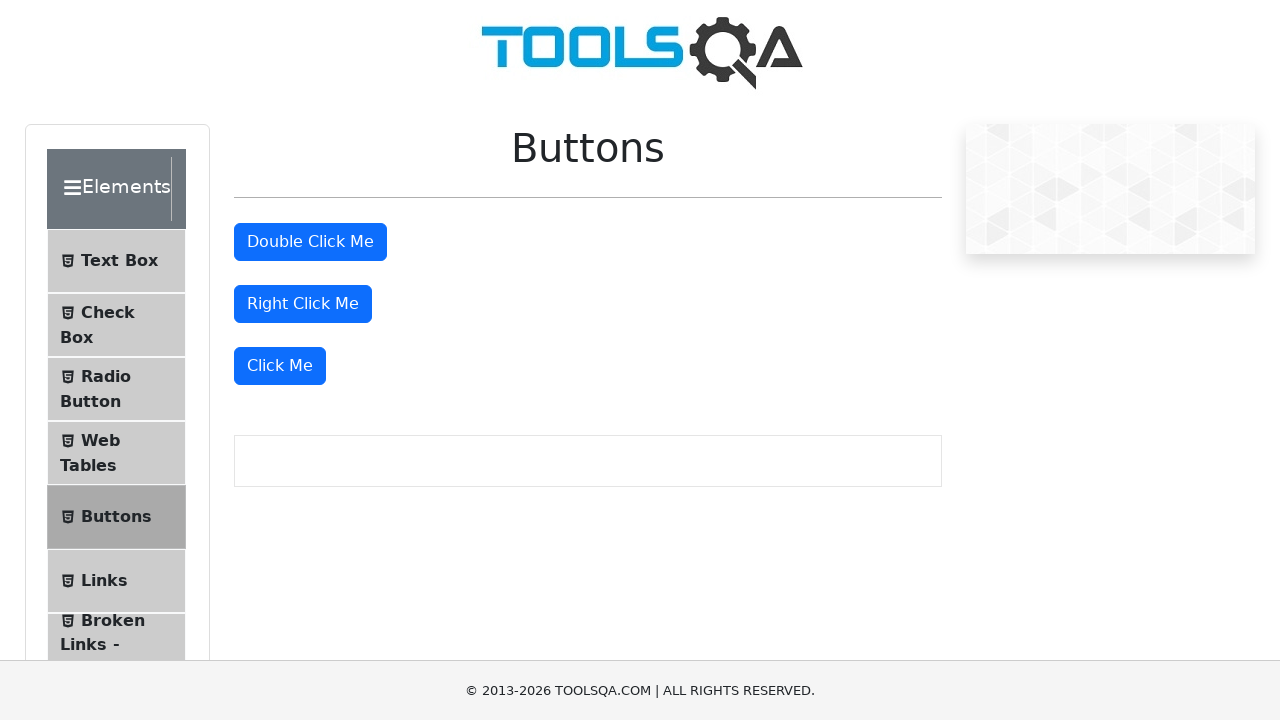

Waited for double click button to be visible
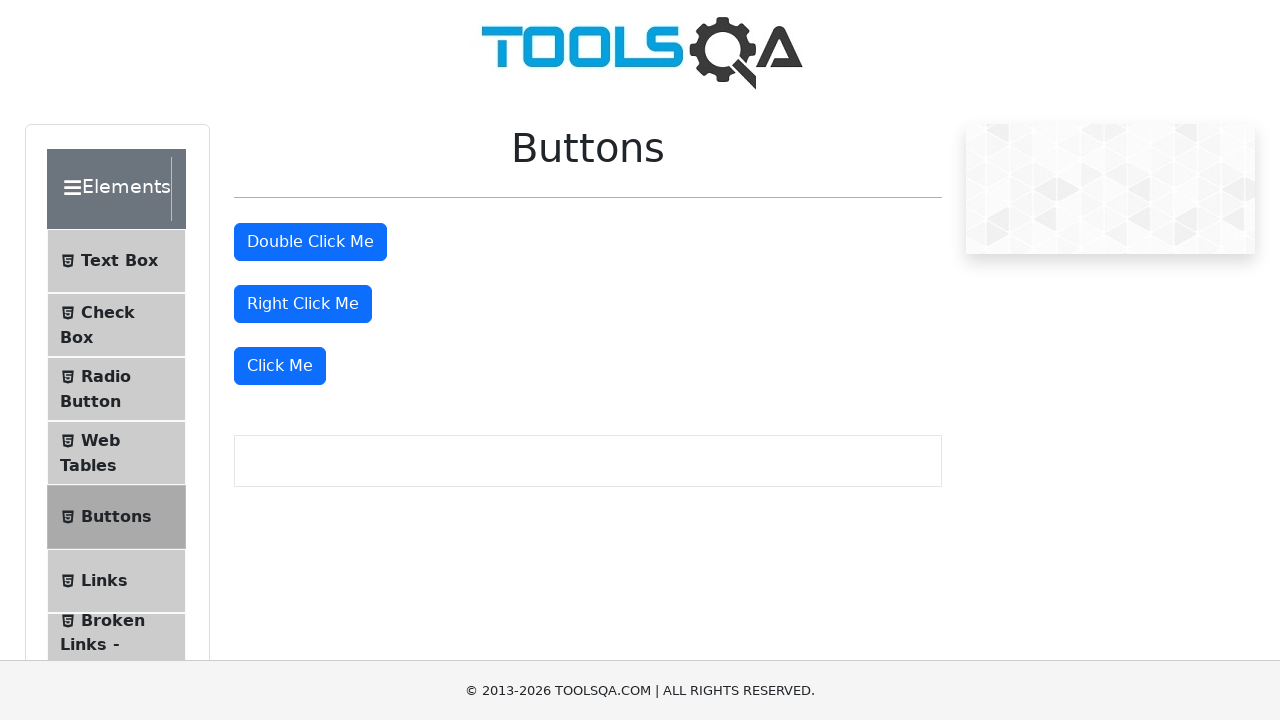

Located the double click button element
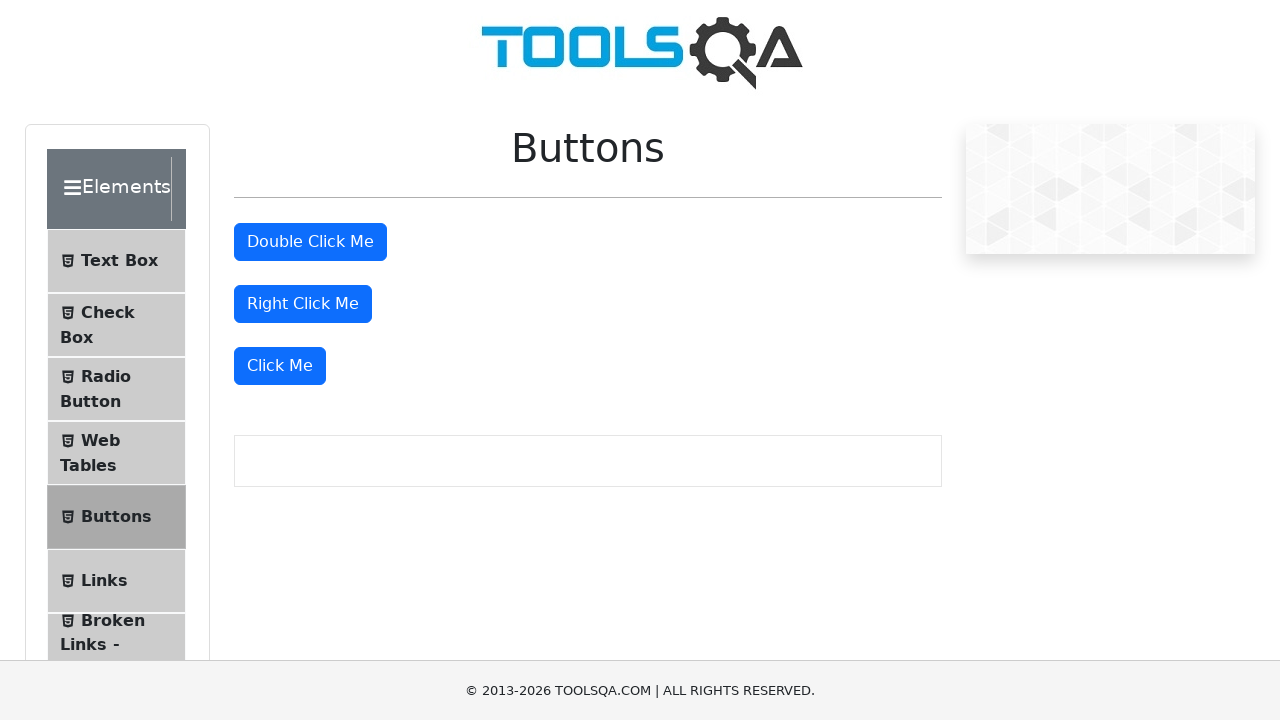

Performed regular click on the button at (310, 242) on button#doubleClickBtn
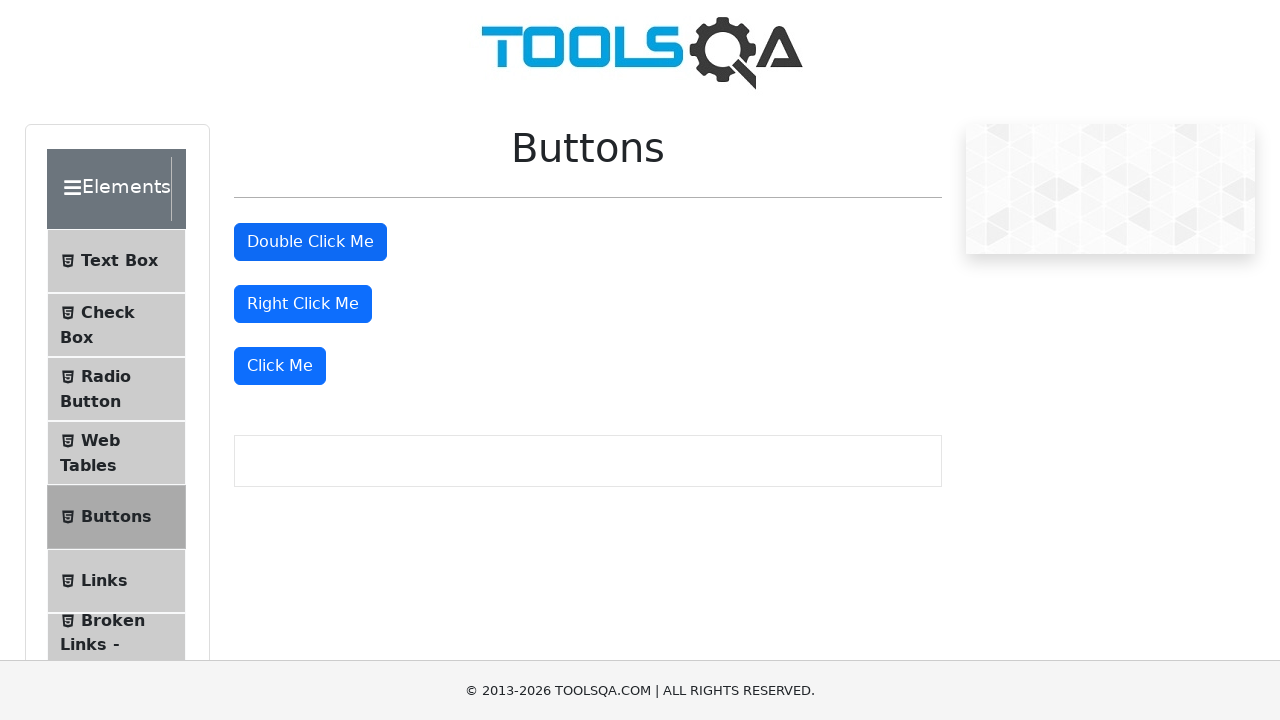

Performed right-click (context click) on the button at (310, 242) on button#doubleClickBtn
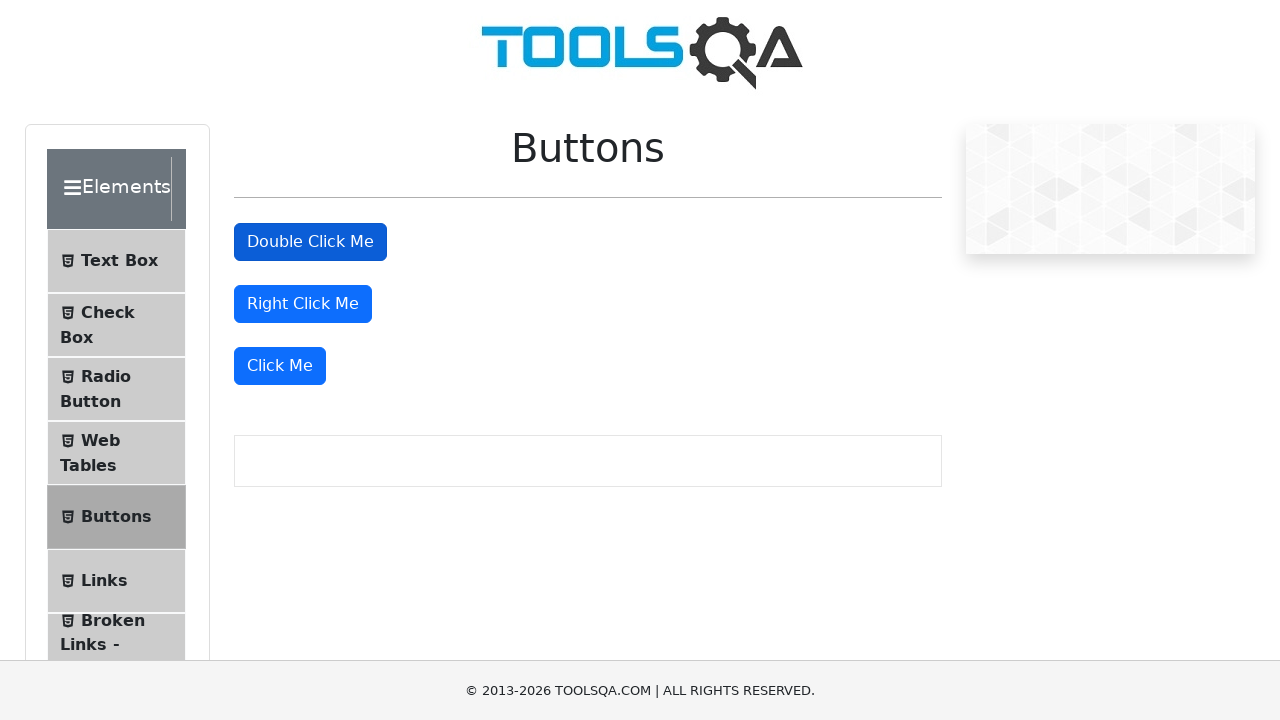

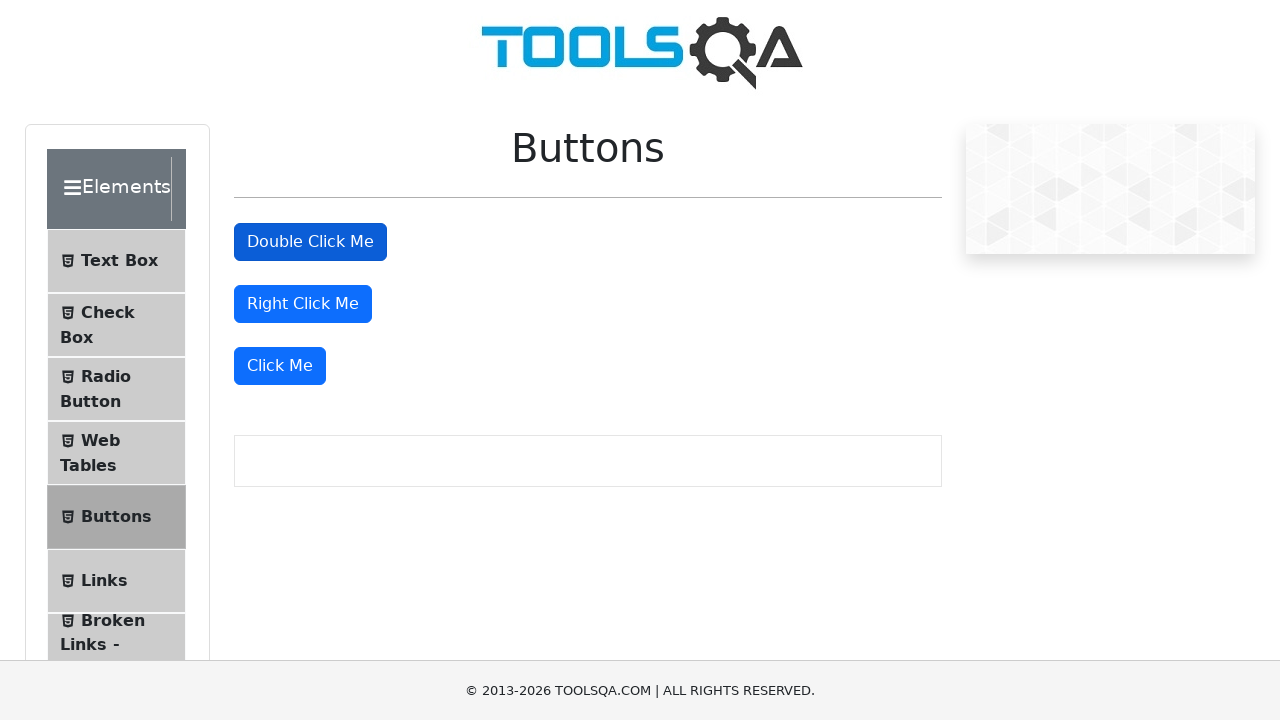